Tests dropdown selection functionality on a registration form by selecting a gender option and interacting with a state dropdown

Starting URL: https://grotechminds.com/registeration-form

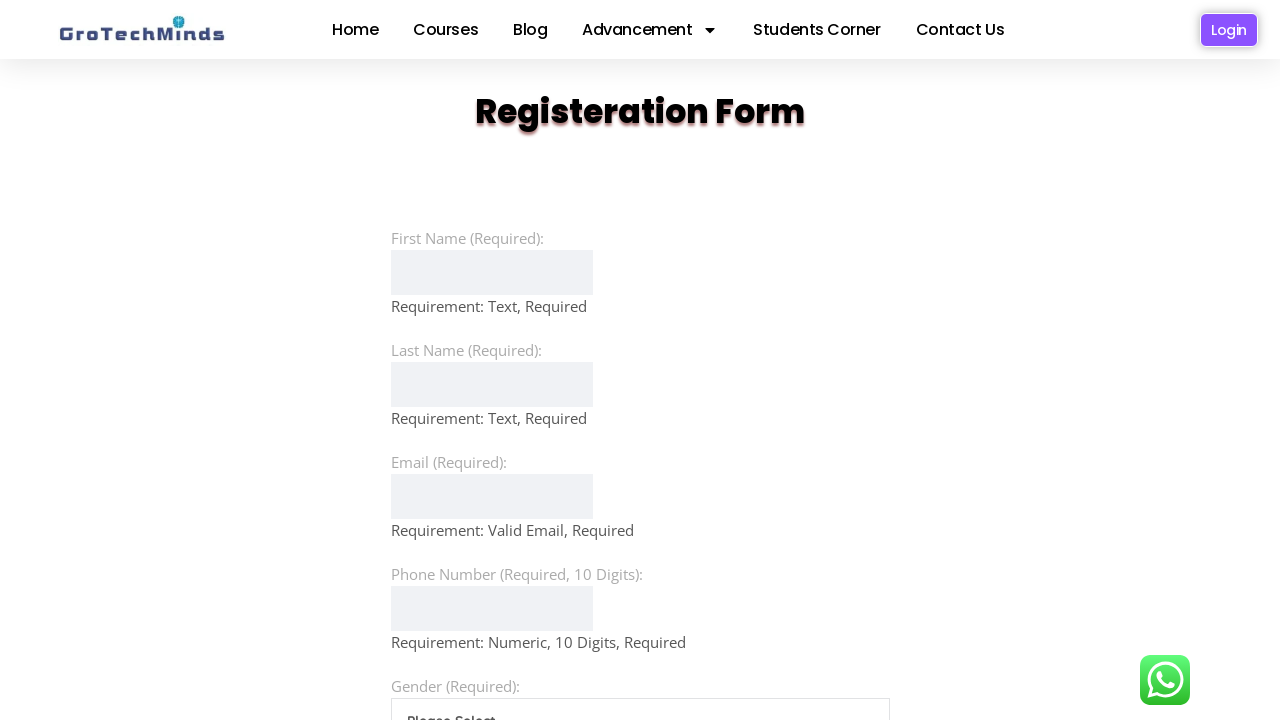

Selected 'Female' from gender dropdown on #gender
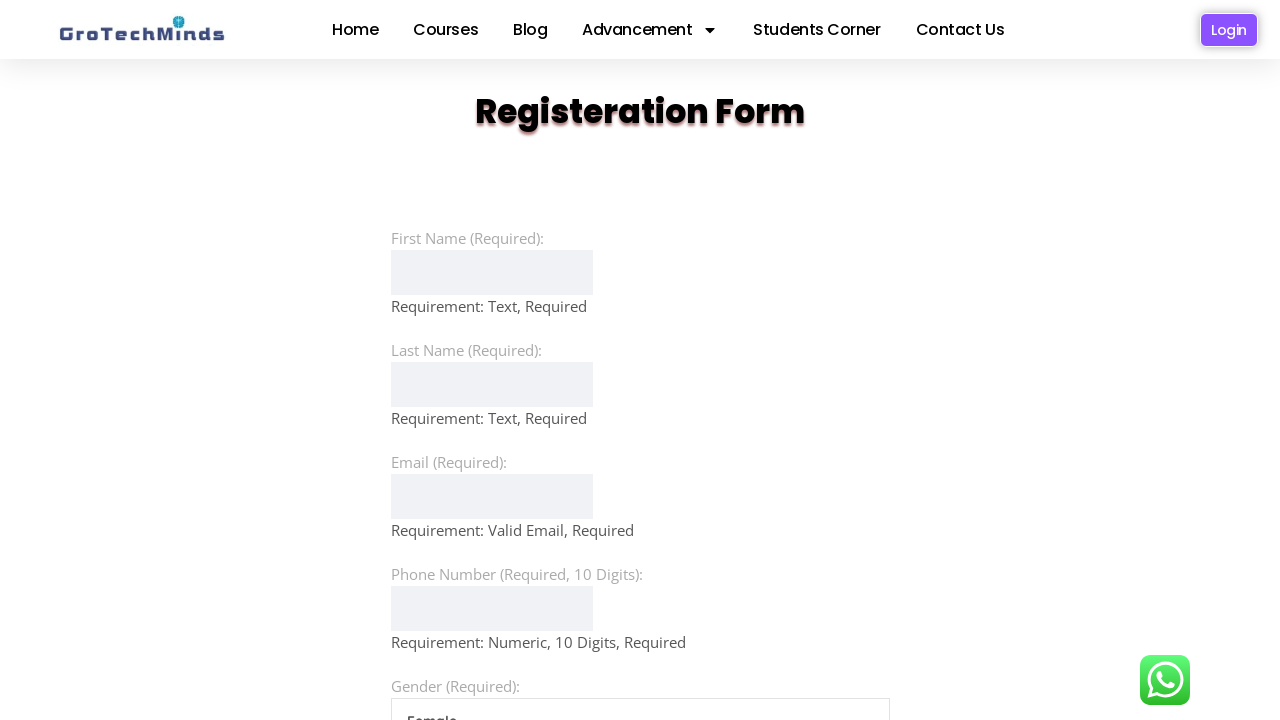

Selected 'Maharashtra' from state dropdown on #state
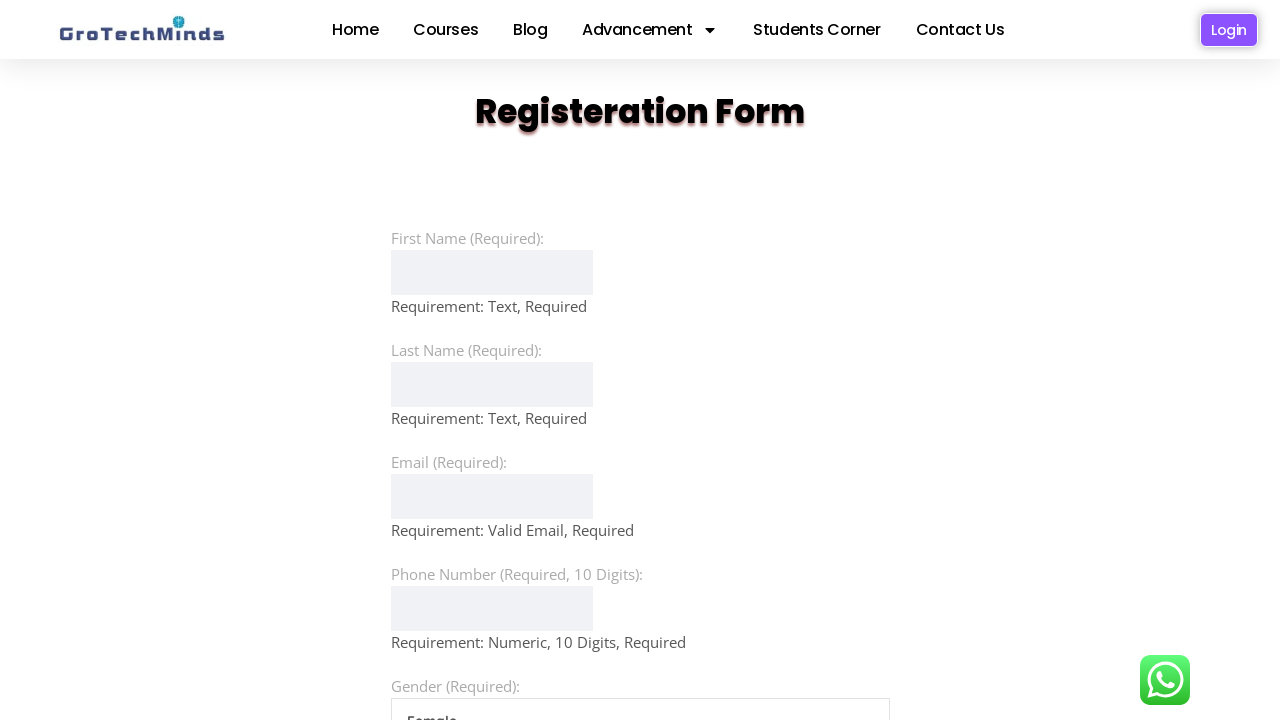

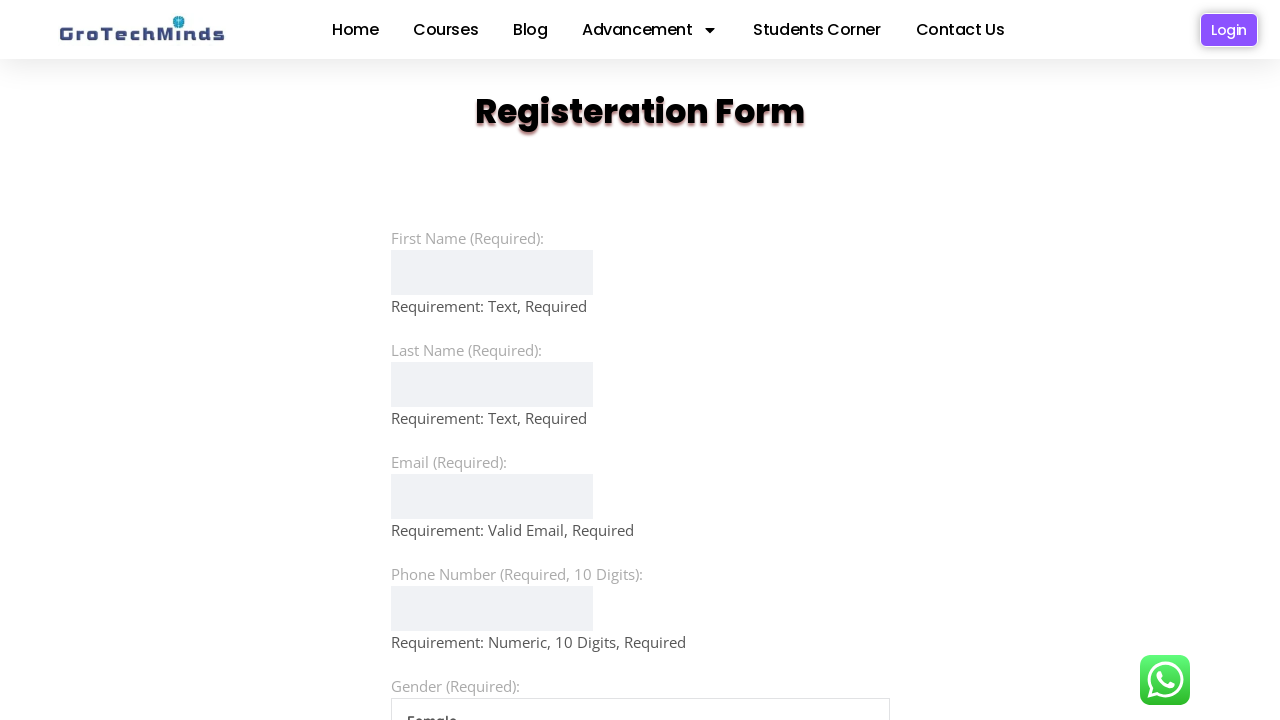